Navigates to GitHub homepage and verifies the page loads by checking the page title

Starting URL: https://github.com

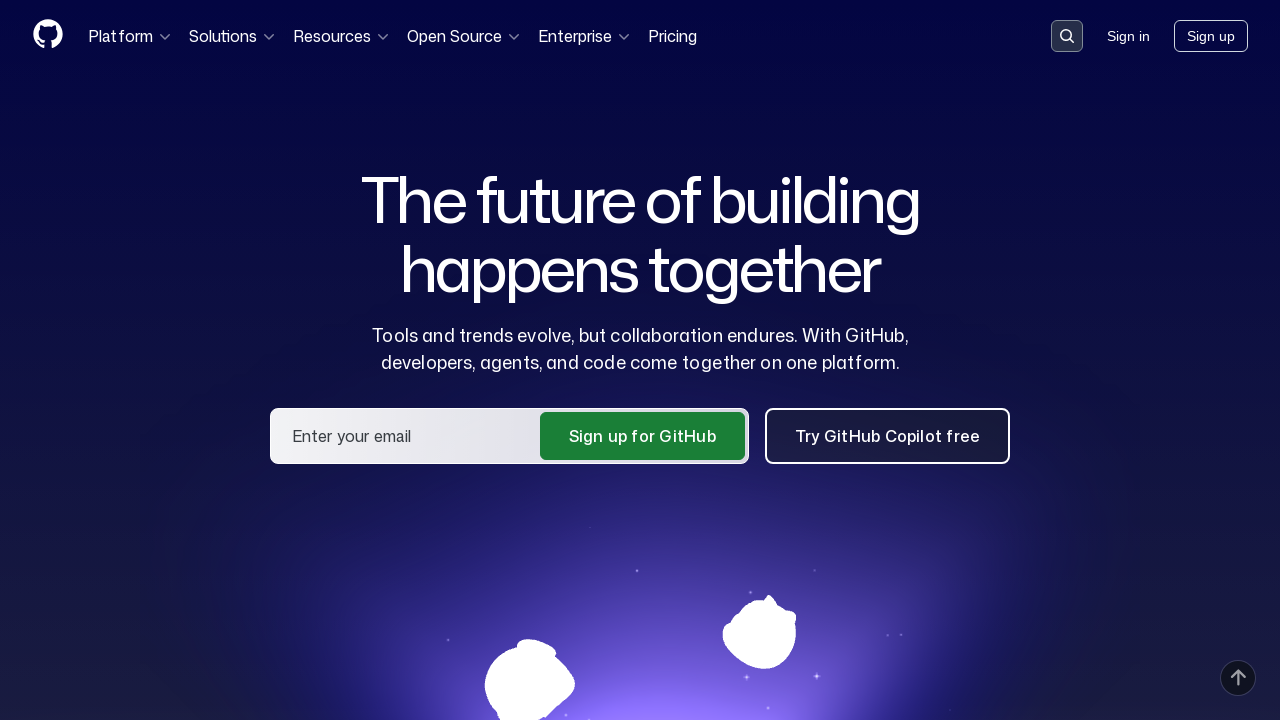

Navigated to GitHub homepage at https://github.com
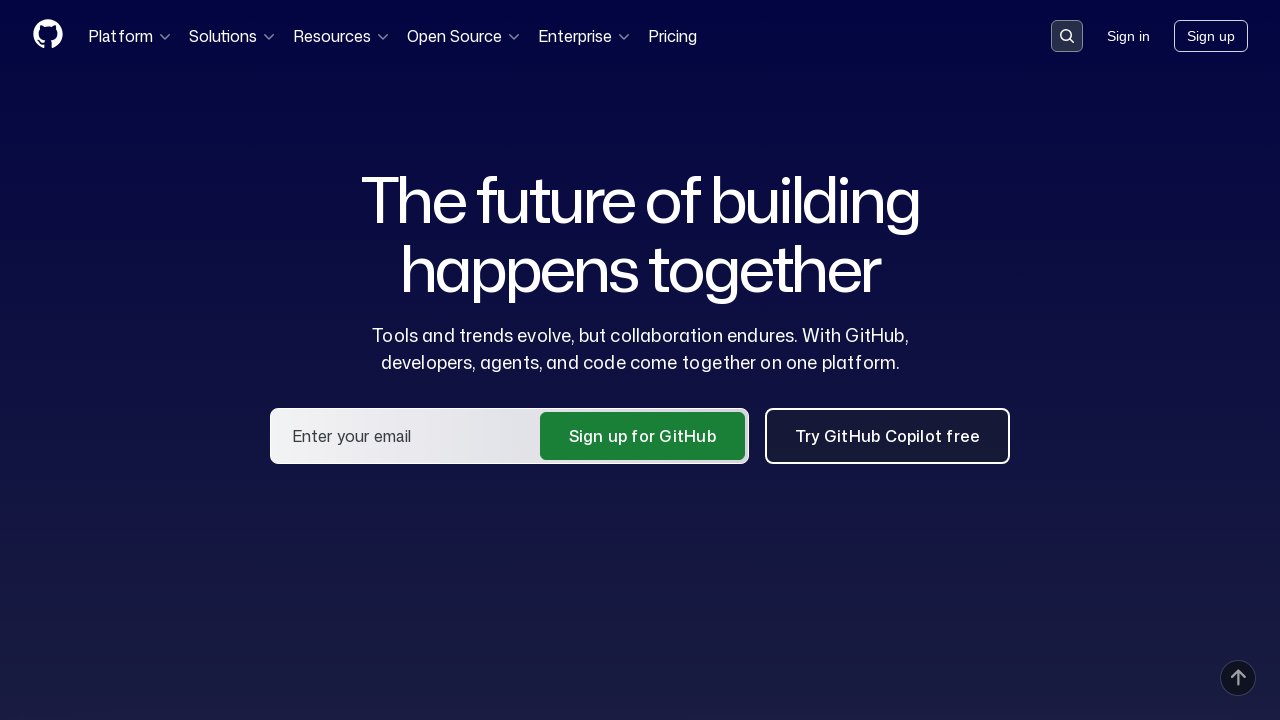

Page DOM content loaded
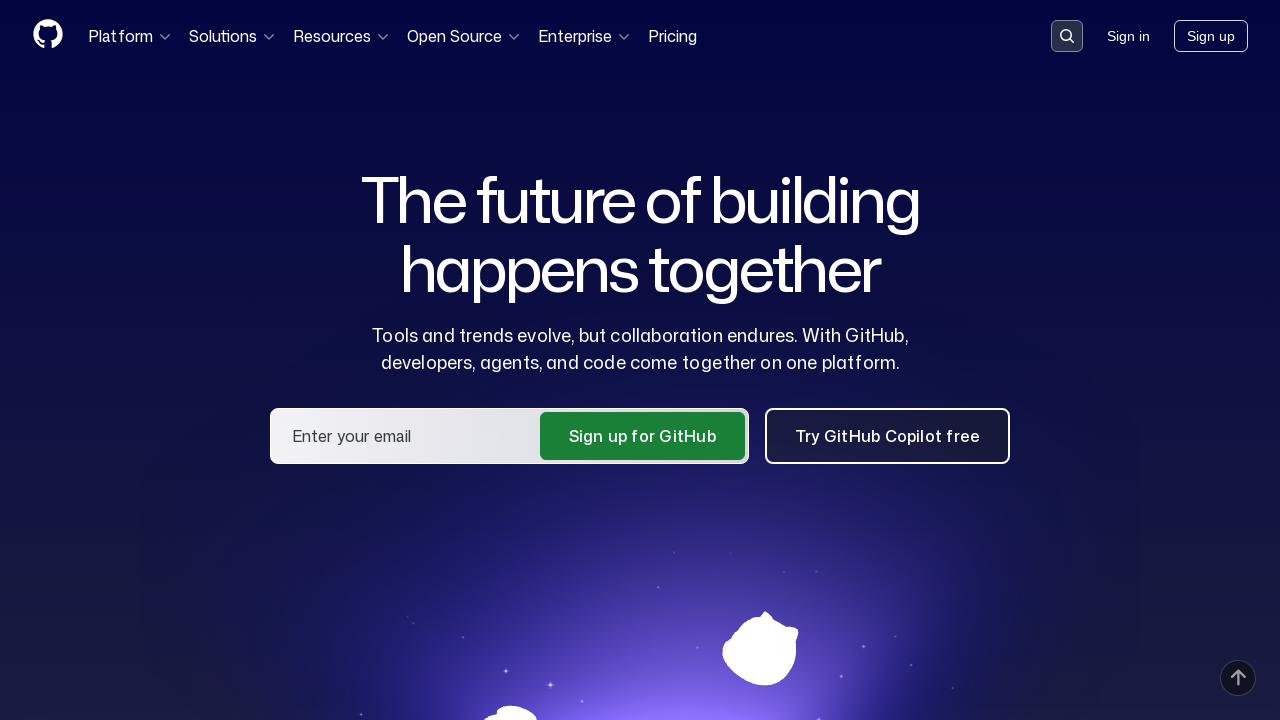

Retrieved page title: GitHub · Change is constant. GitHub keeps you ahead. · GitHub
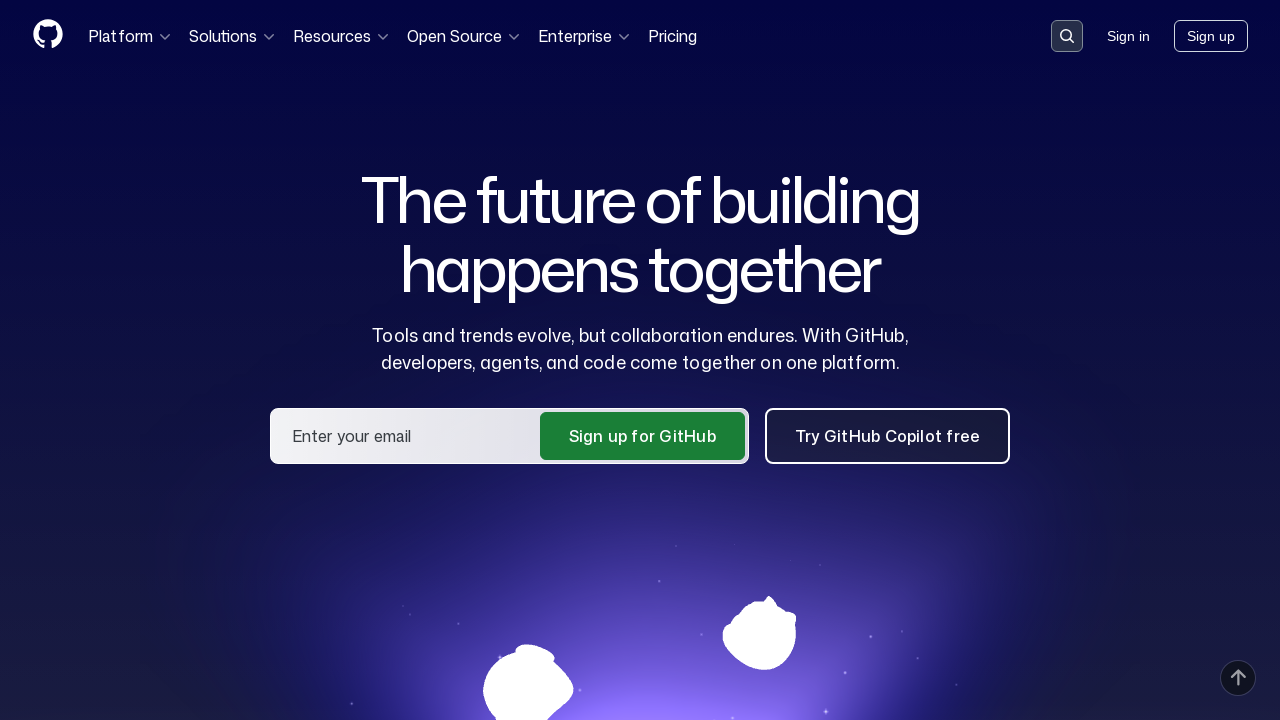

Verified page title contains 'GitHub'
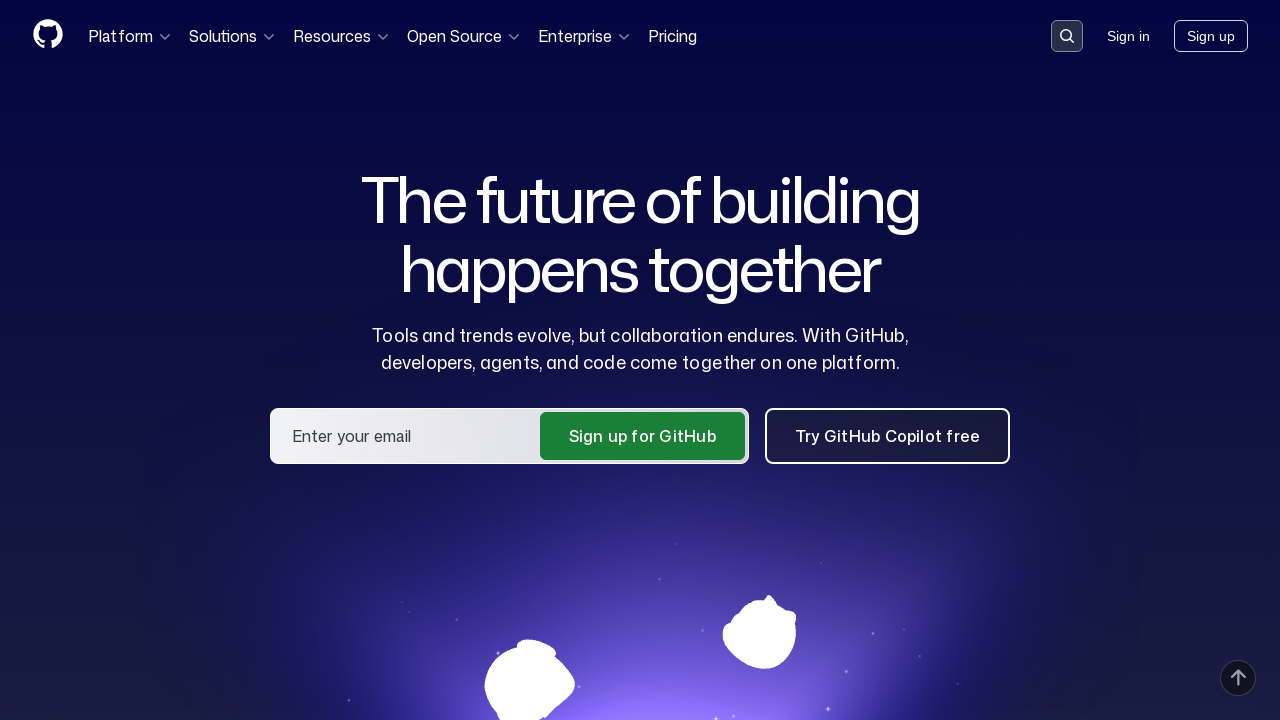

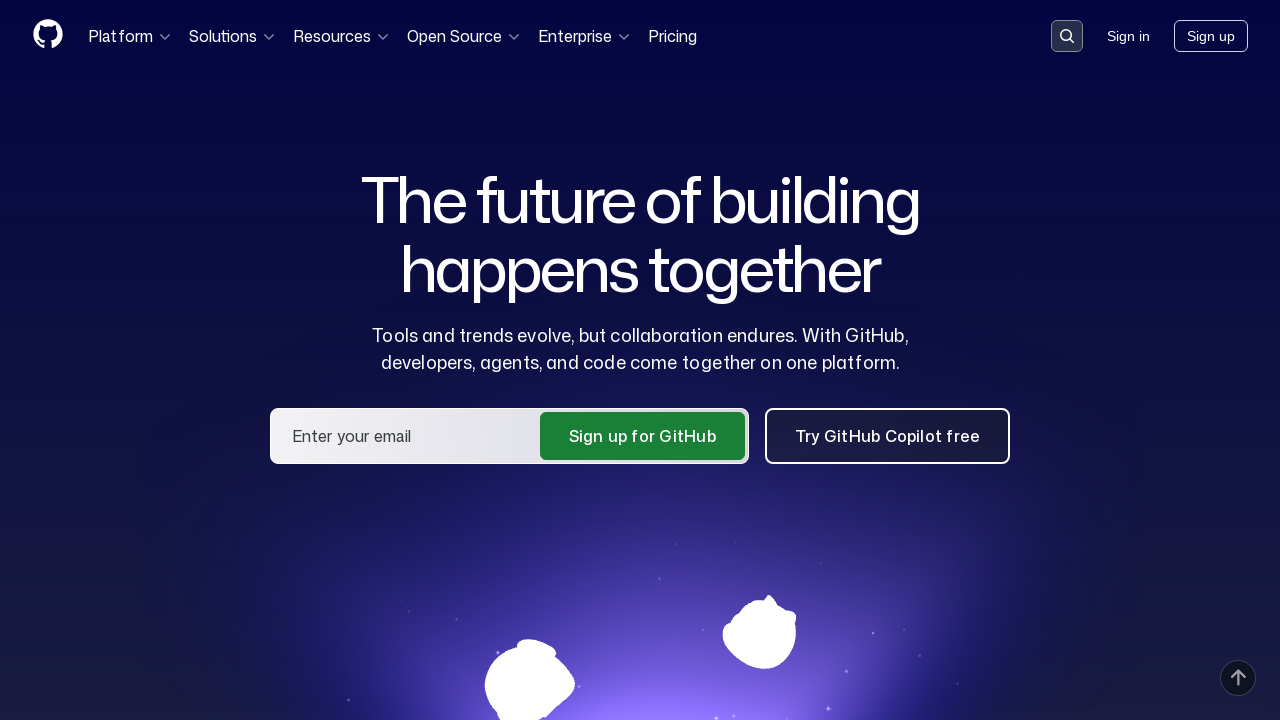